Fills out an Oracle account creation form with user details including email, password, personal information, and company details

Starting URL: https://profile.oracle.com/myprofile/account/create-account.jspx

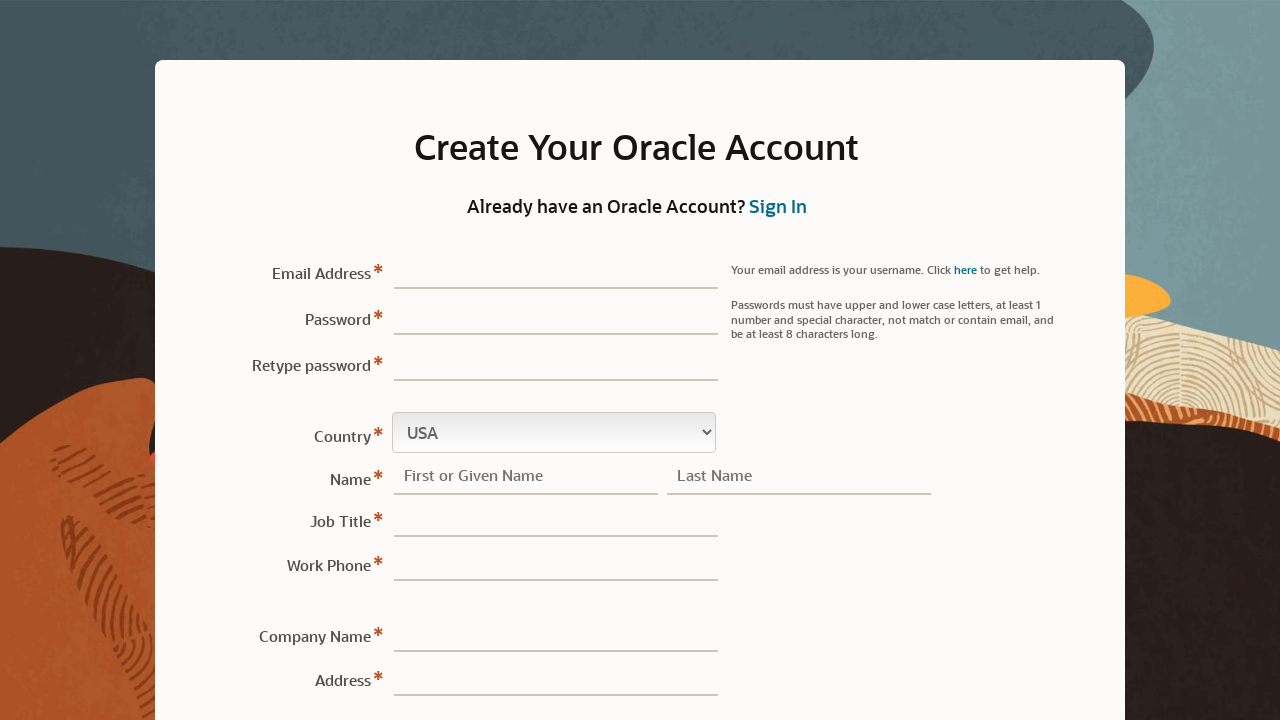

Filled email field with 'testuser2024@example.com' on input[name='sView1:r1:0:email']
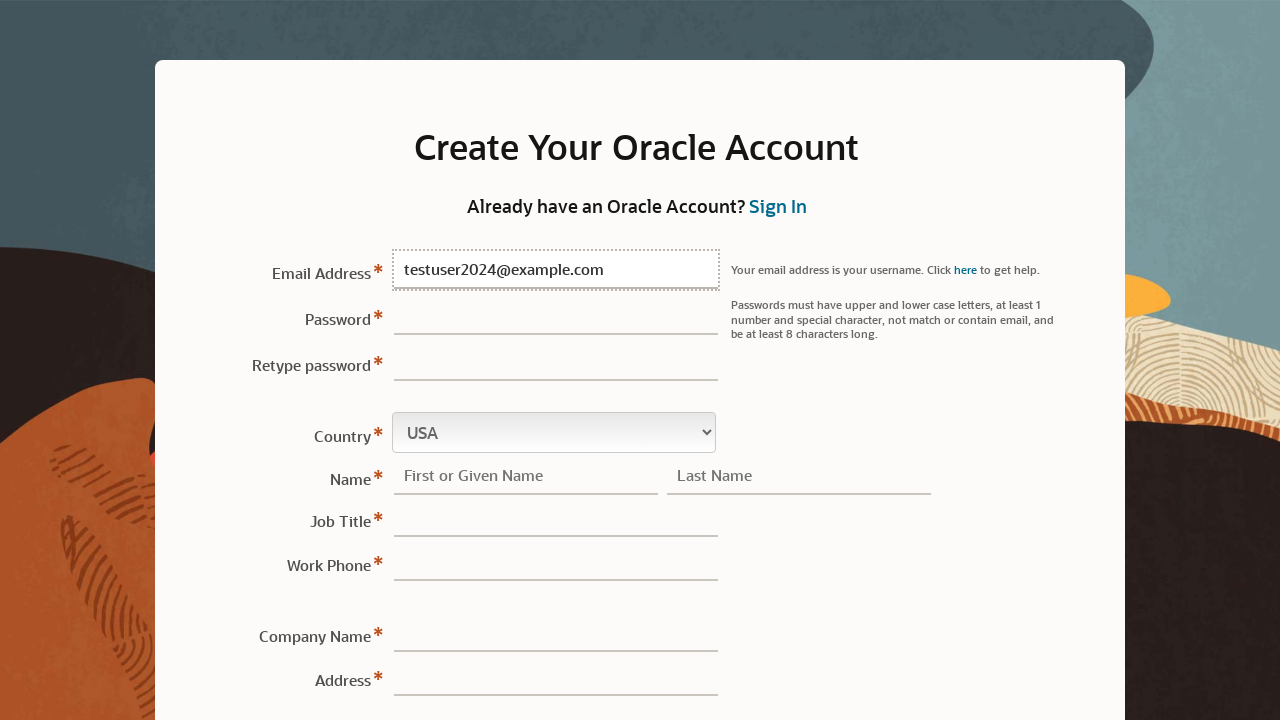

Filled password field with 'SecurePass#456' on input[name='sView1:r1:0:password']
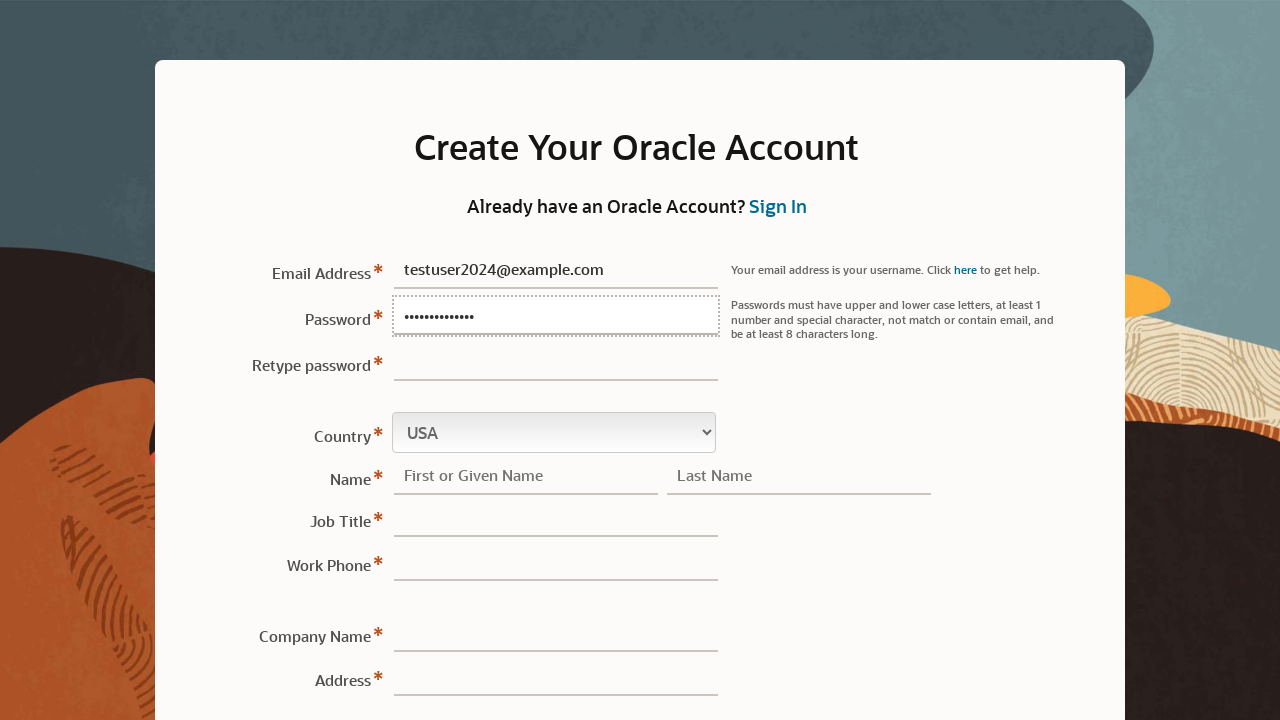

Filled password confirmation field with 'SecurePass#456' on input[name='sView1:r1:0:retypePassword']
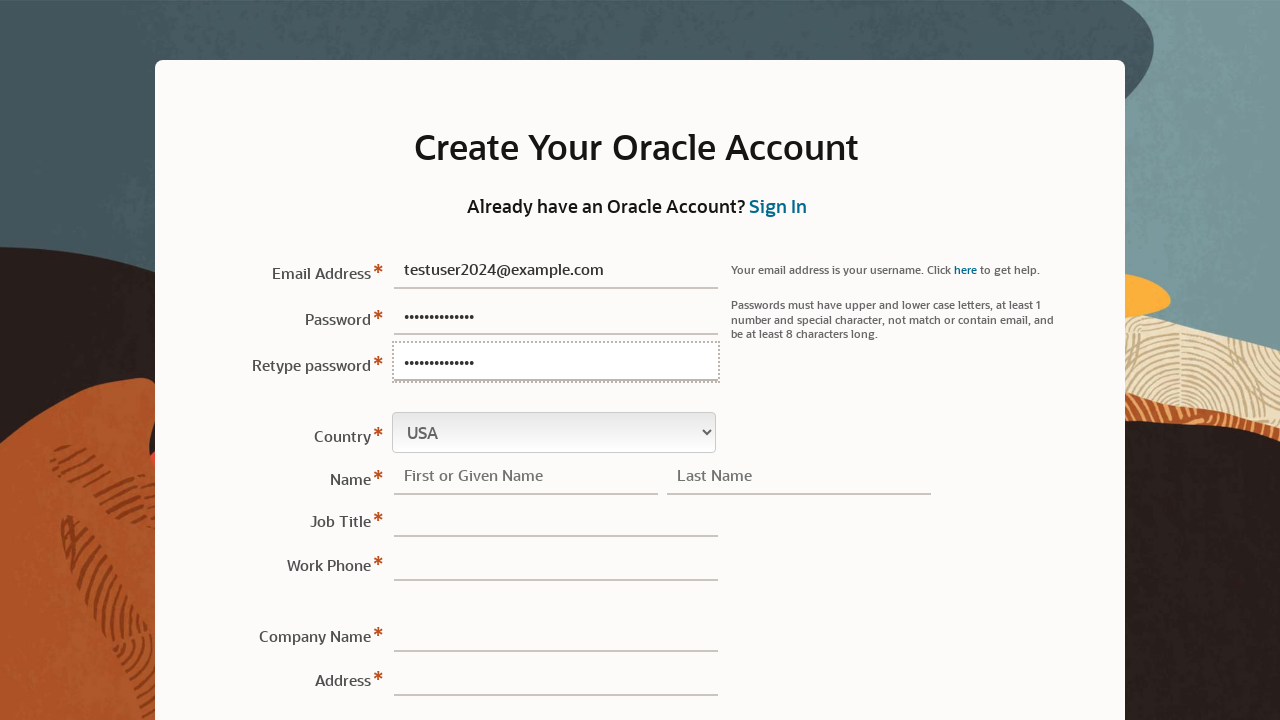

Selected country from dropdown at index 30 on select[name='sView1:r1:0:country']
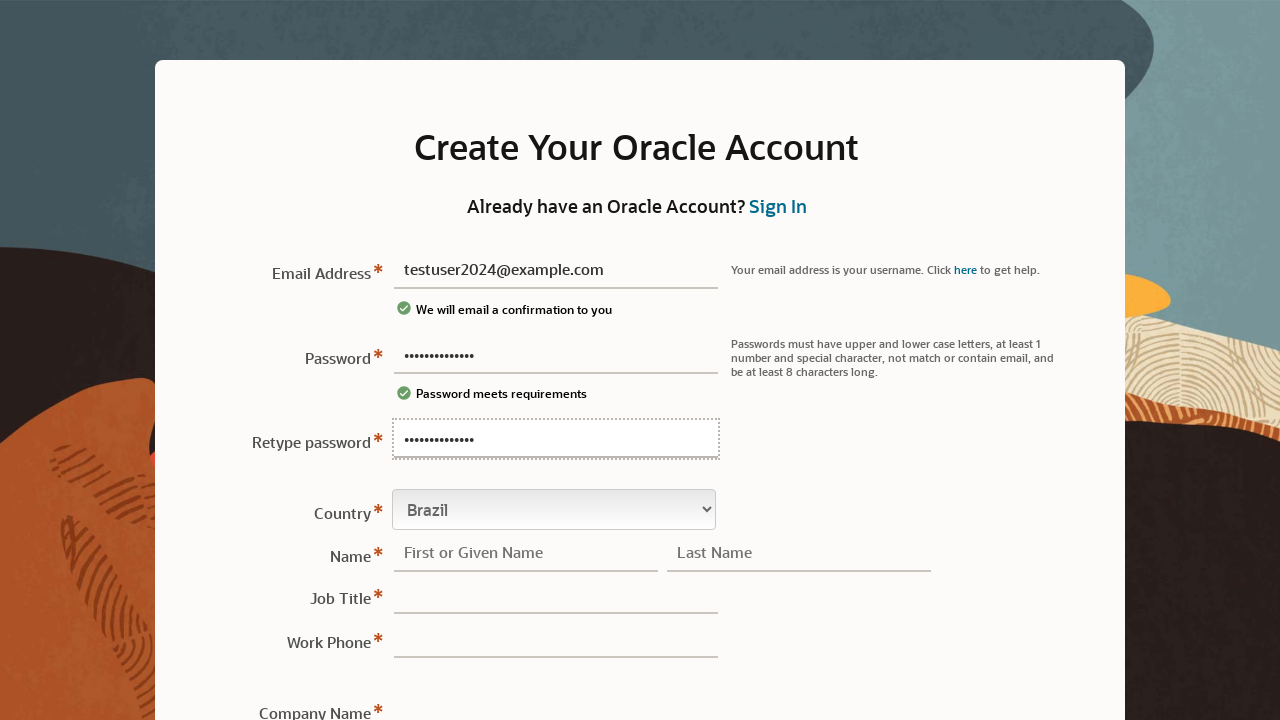

Waited 3 seconds for dynamic updates
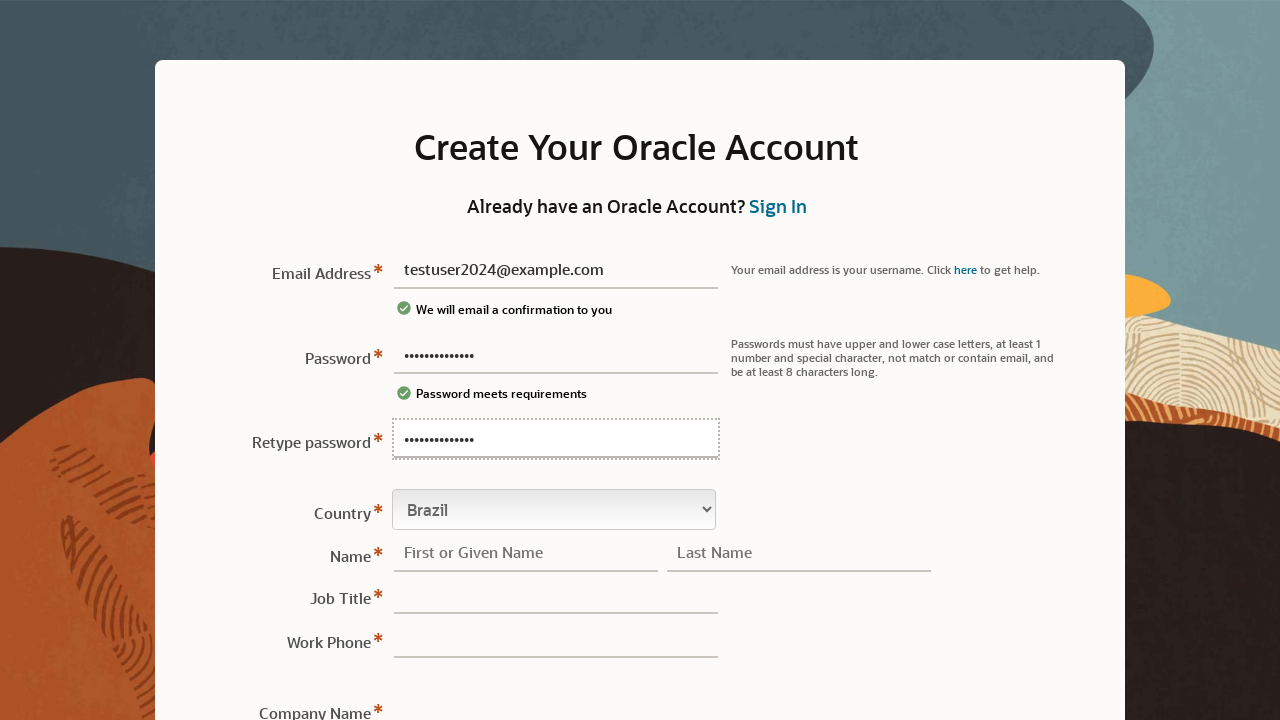

Filled first name field with 'John' on input[name='sView1:r1:0:firstName']
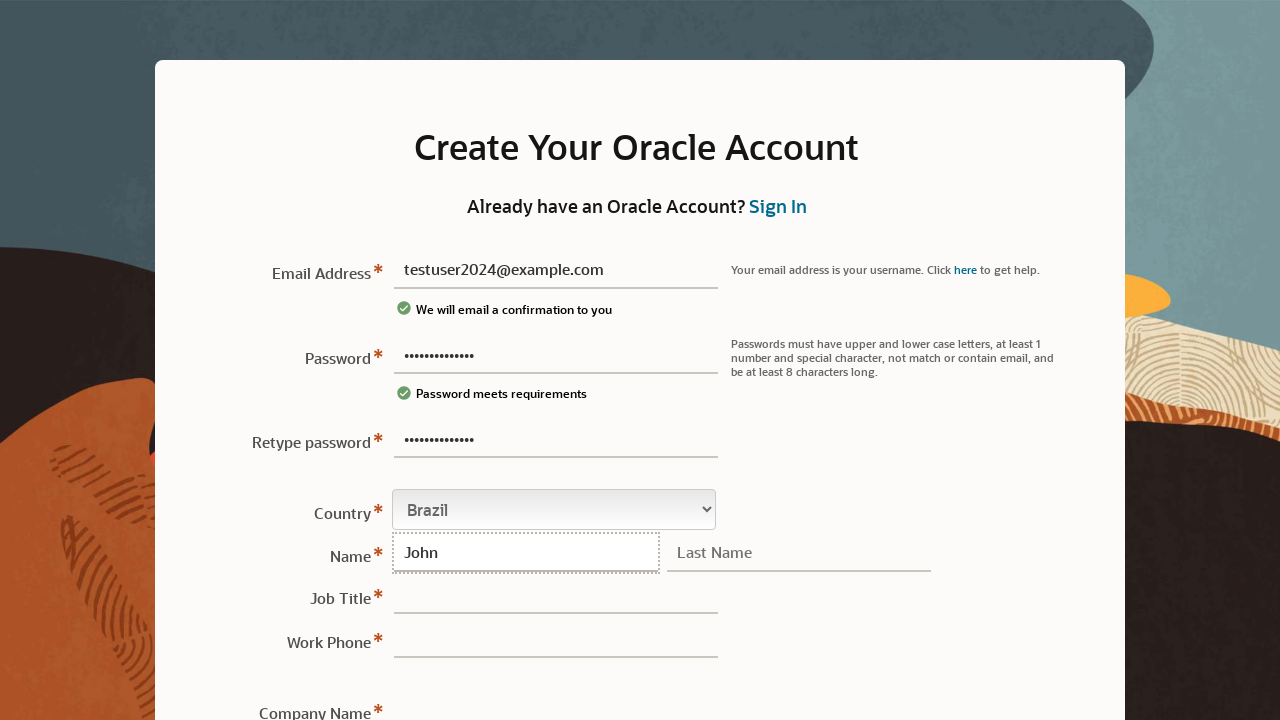

Filled last name field with 'Smith' on input[name='sView1:r1:0:lastName']
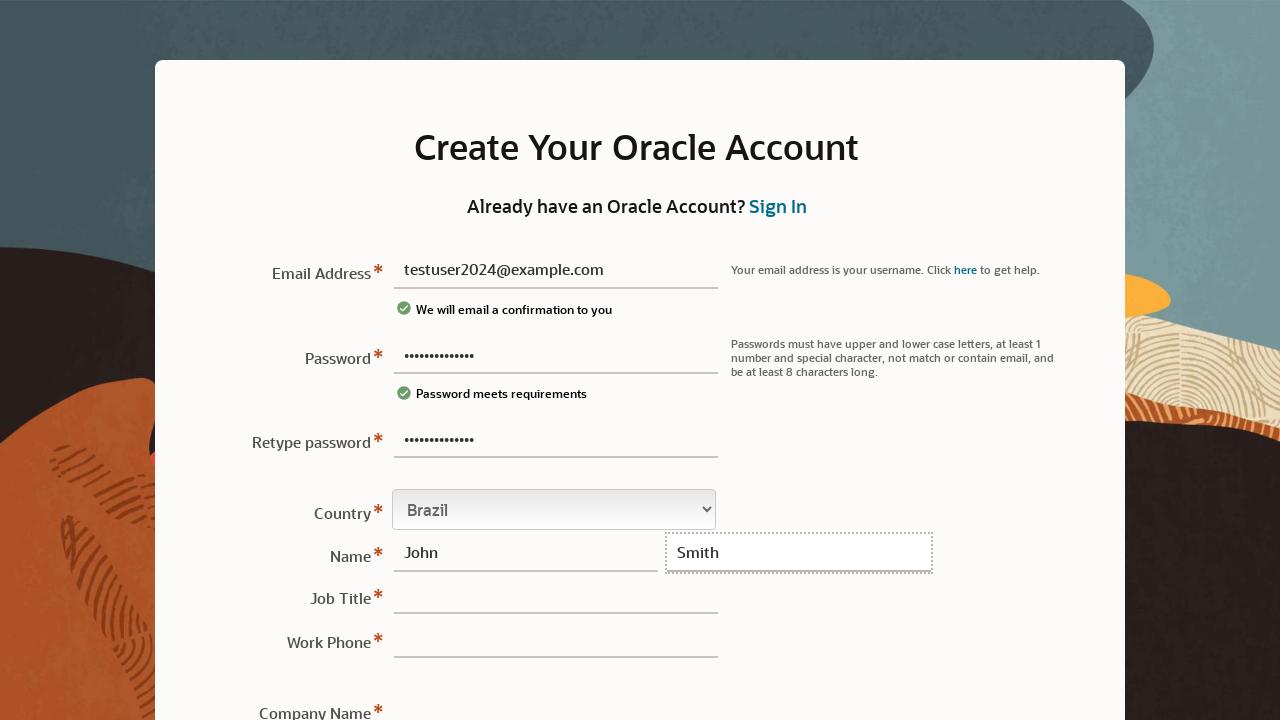

Filled job title field with 'Product Manager' on input[name='sView1:r1:0:jobTitle']
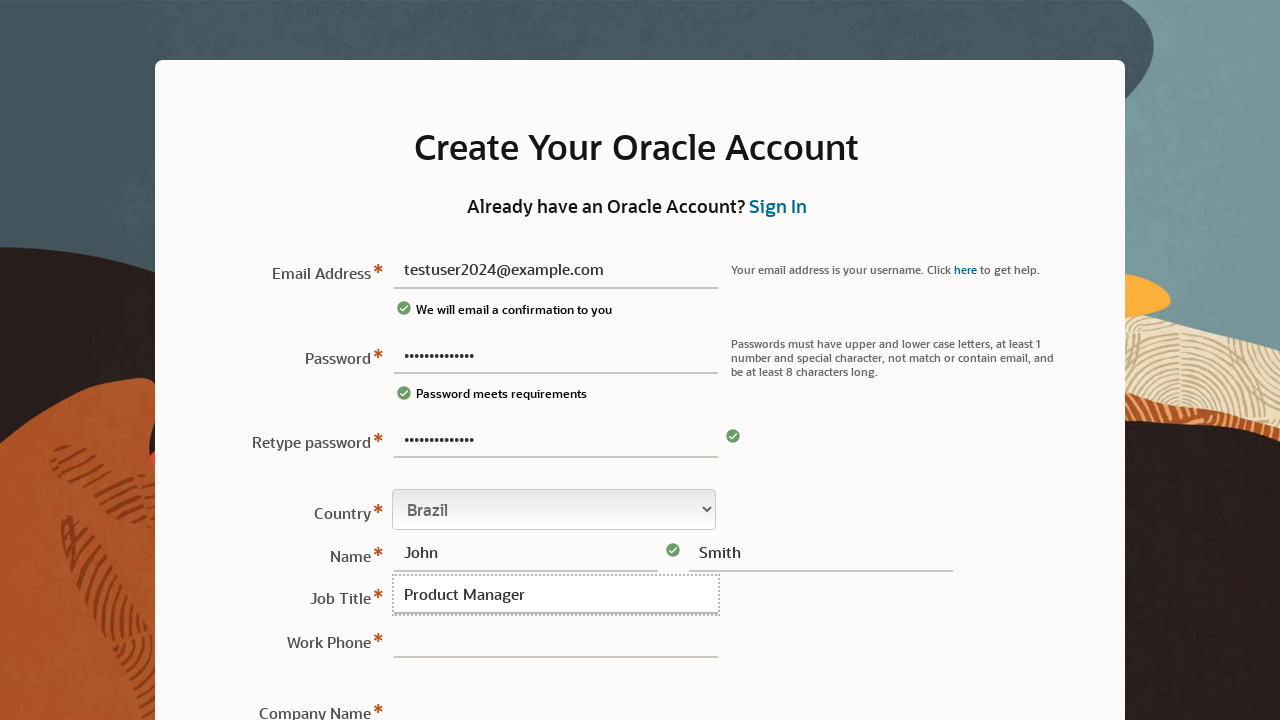

Filled work phone field with '5551234567' on input[name='sView1:r1:0:workPhone']
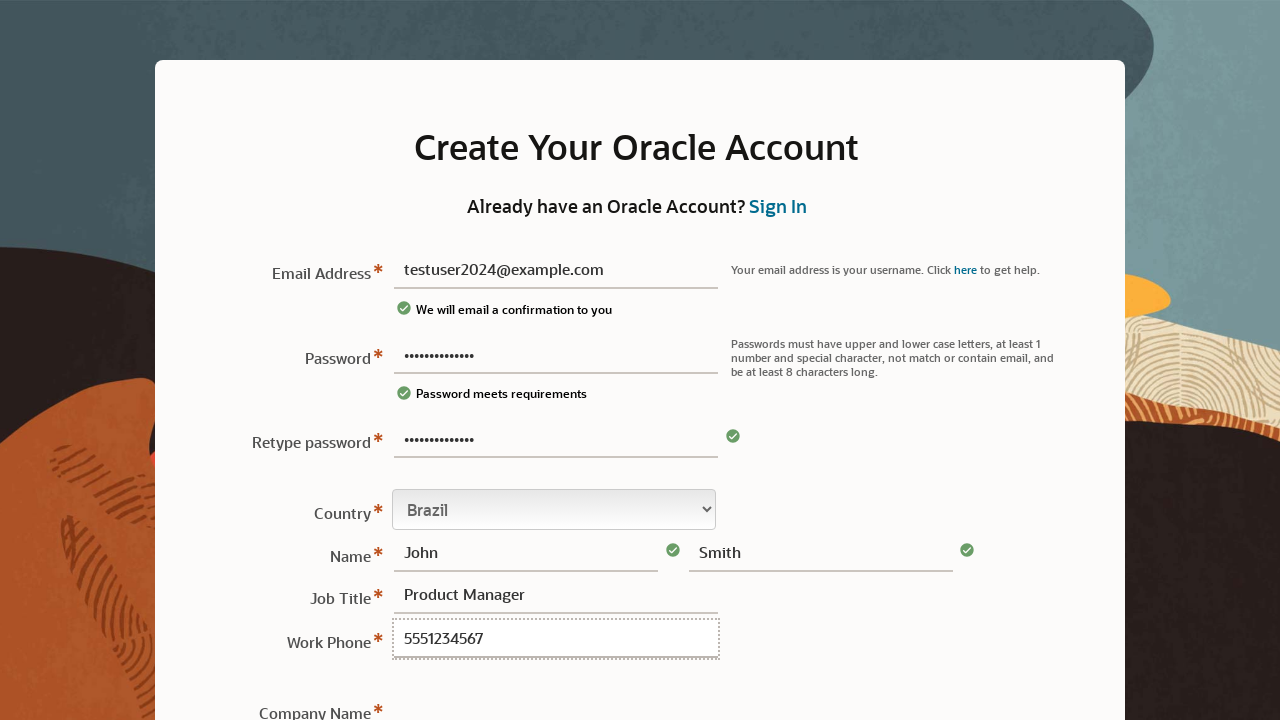

Filled company name field with 'TechCorp Inc' on input[name='sView1:r1:0:companyName']
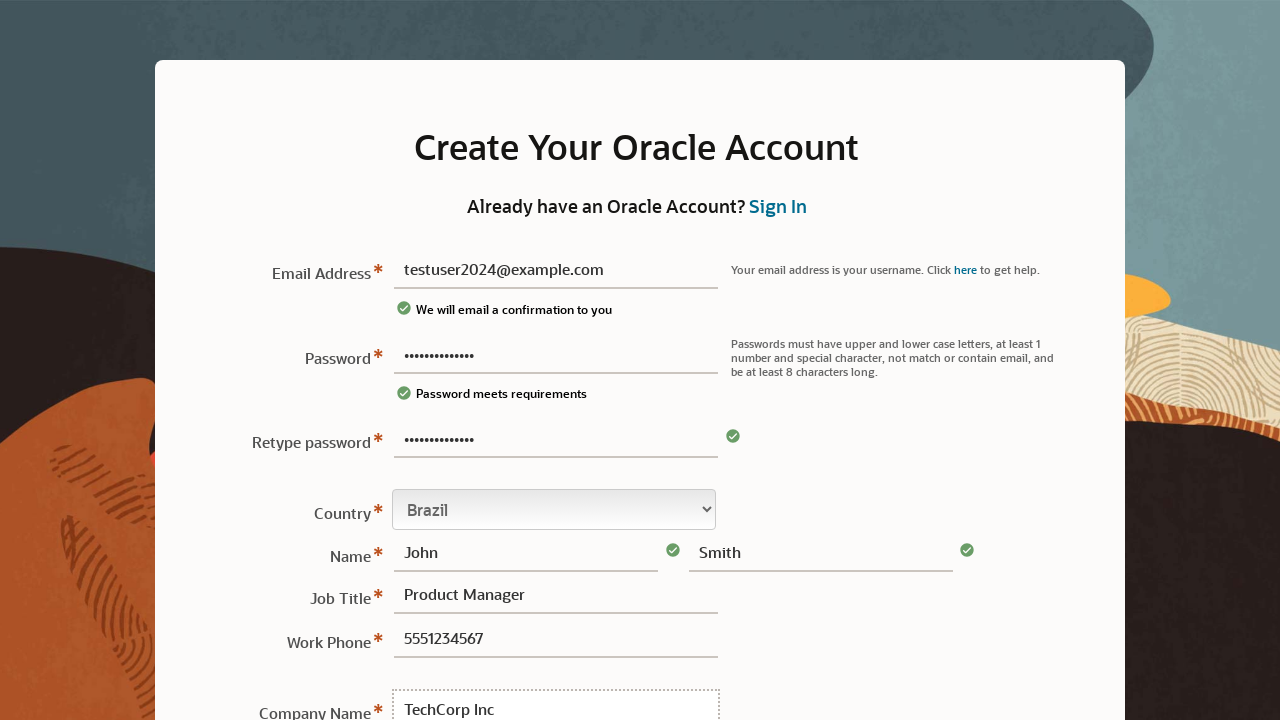

Filled address field with '123 Main Street' on input[name='sView1:r1:0:address1']
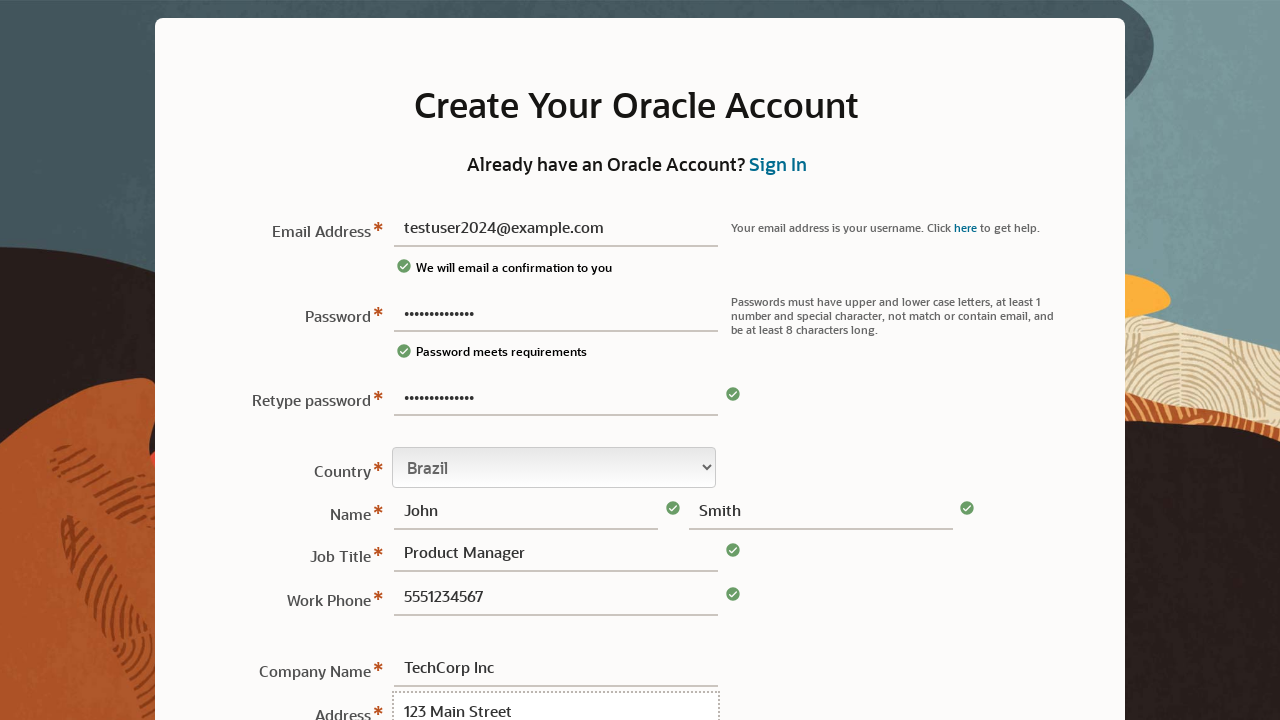

Filled city field with 'Phoenix' on input[name='sView1:r1:0:city']
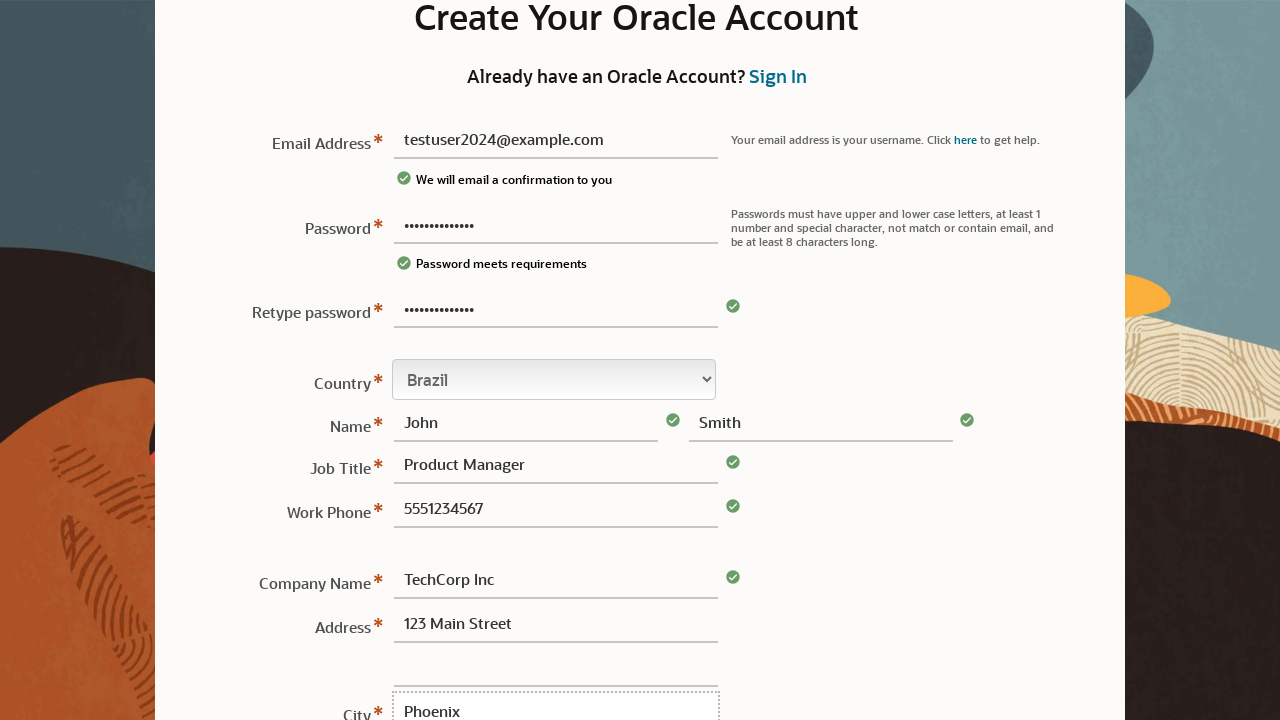

Selected state from dropdown at index 3 on select[name='sView1:r1:0:state']
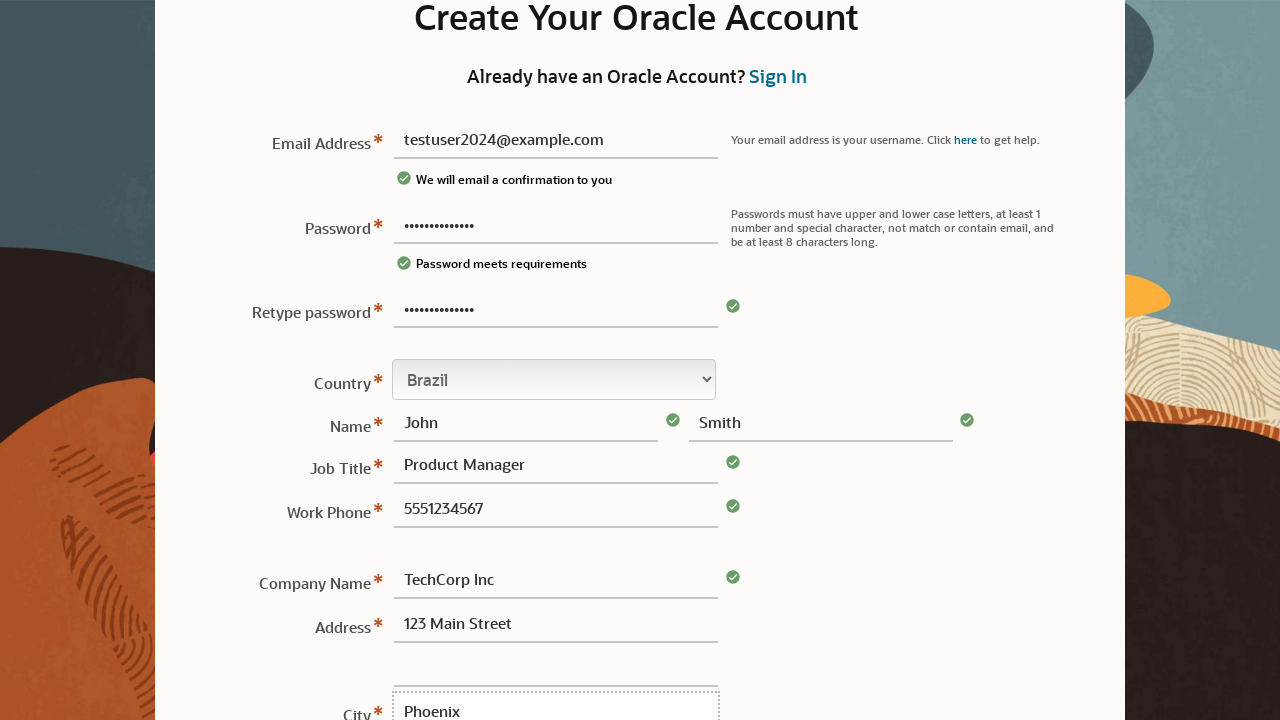

Filled postal code field with '85001' on input[name='sView1:r1:0:postalCode']
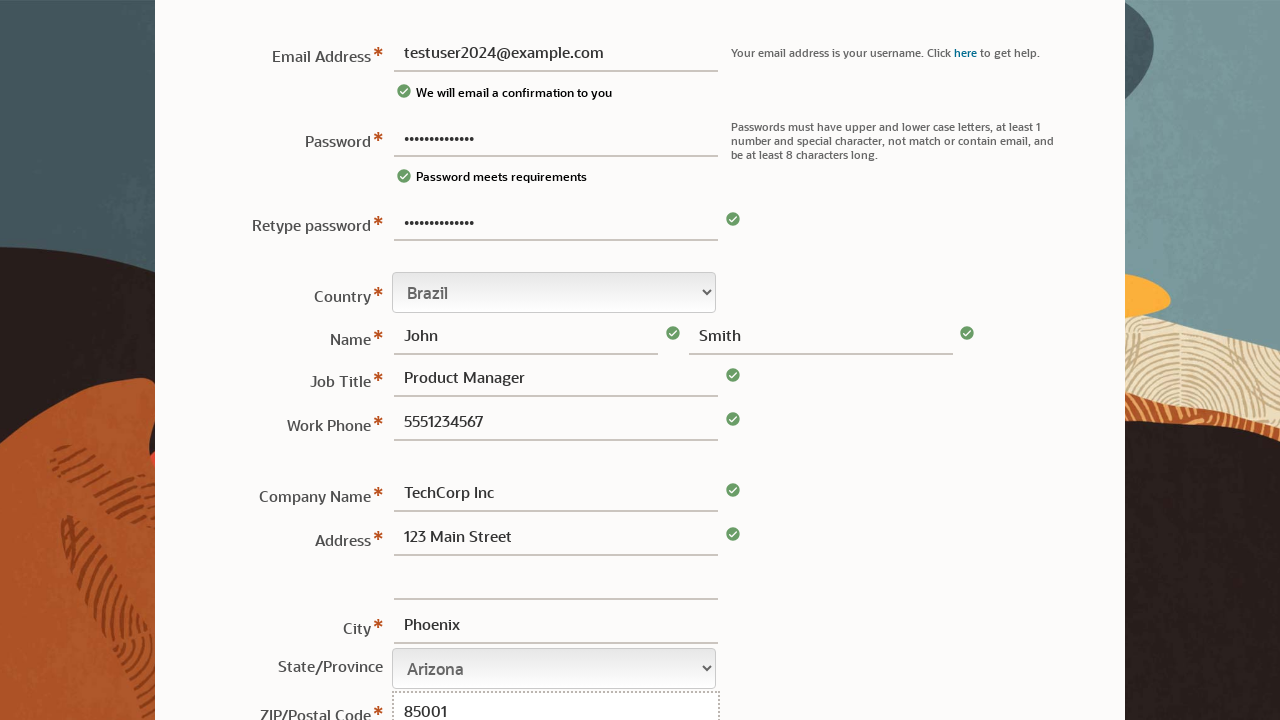

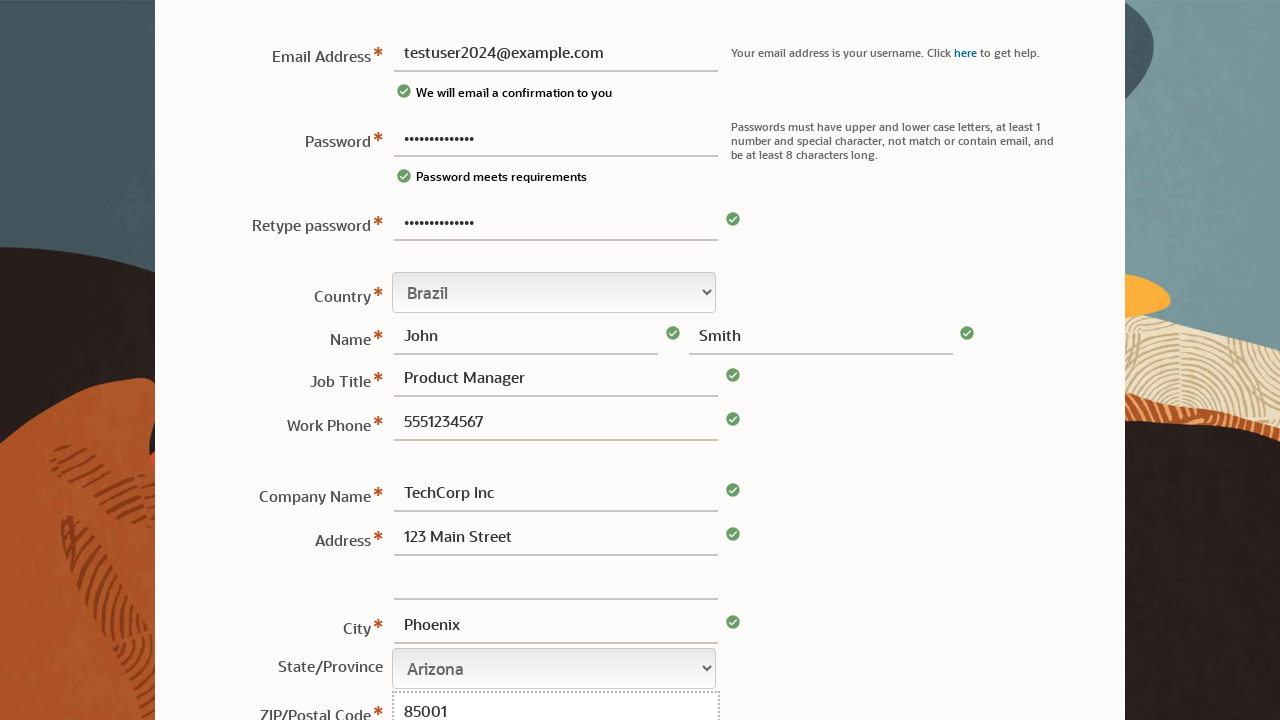